Tests page loading at multiple desktop resolutions (1920x1080, 1366x768, 1536x864) by resizing the viewport and navigating to the page at each resolution.

Starting URL: https://www.getcalley.com/calley-teams-features/

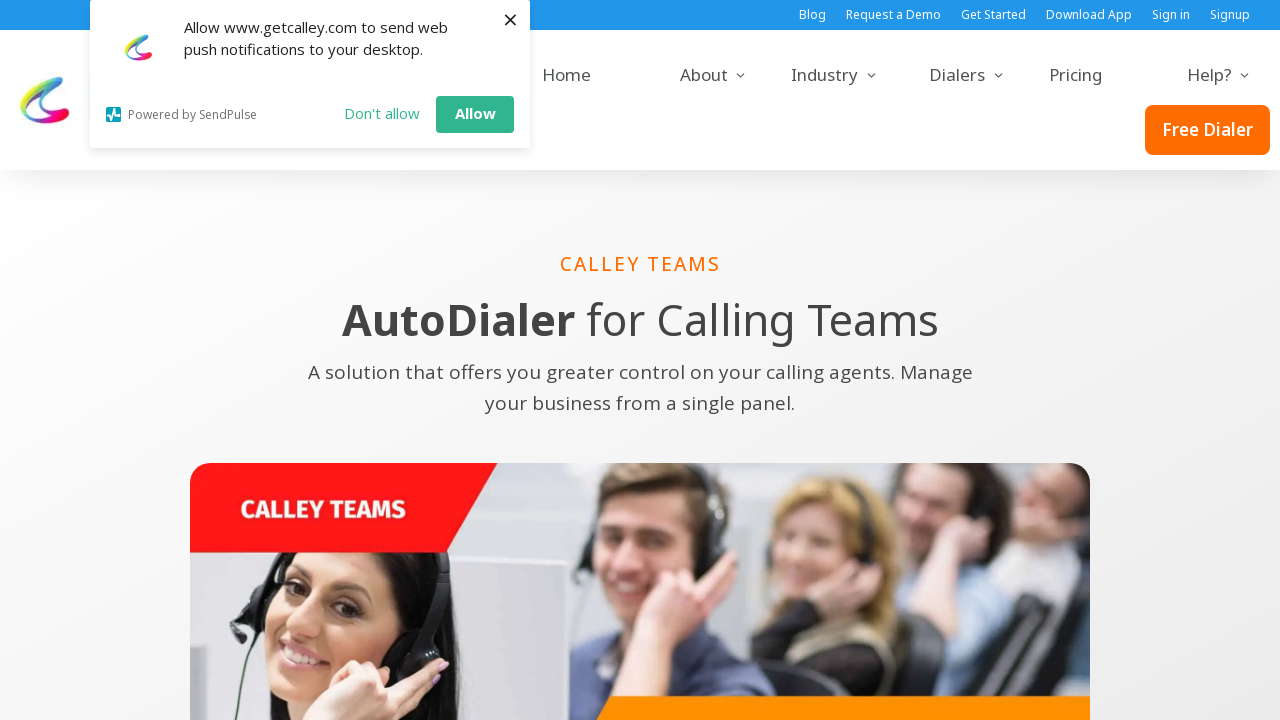

Set viewport to 1920x1080
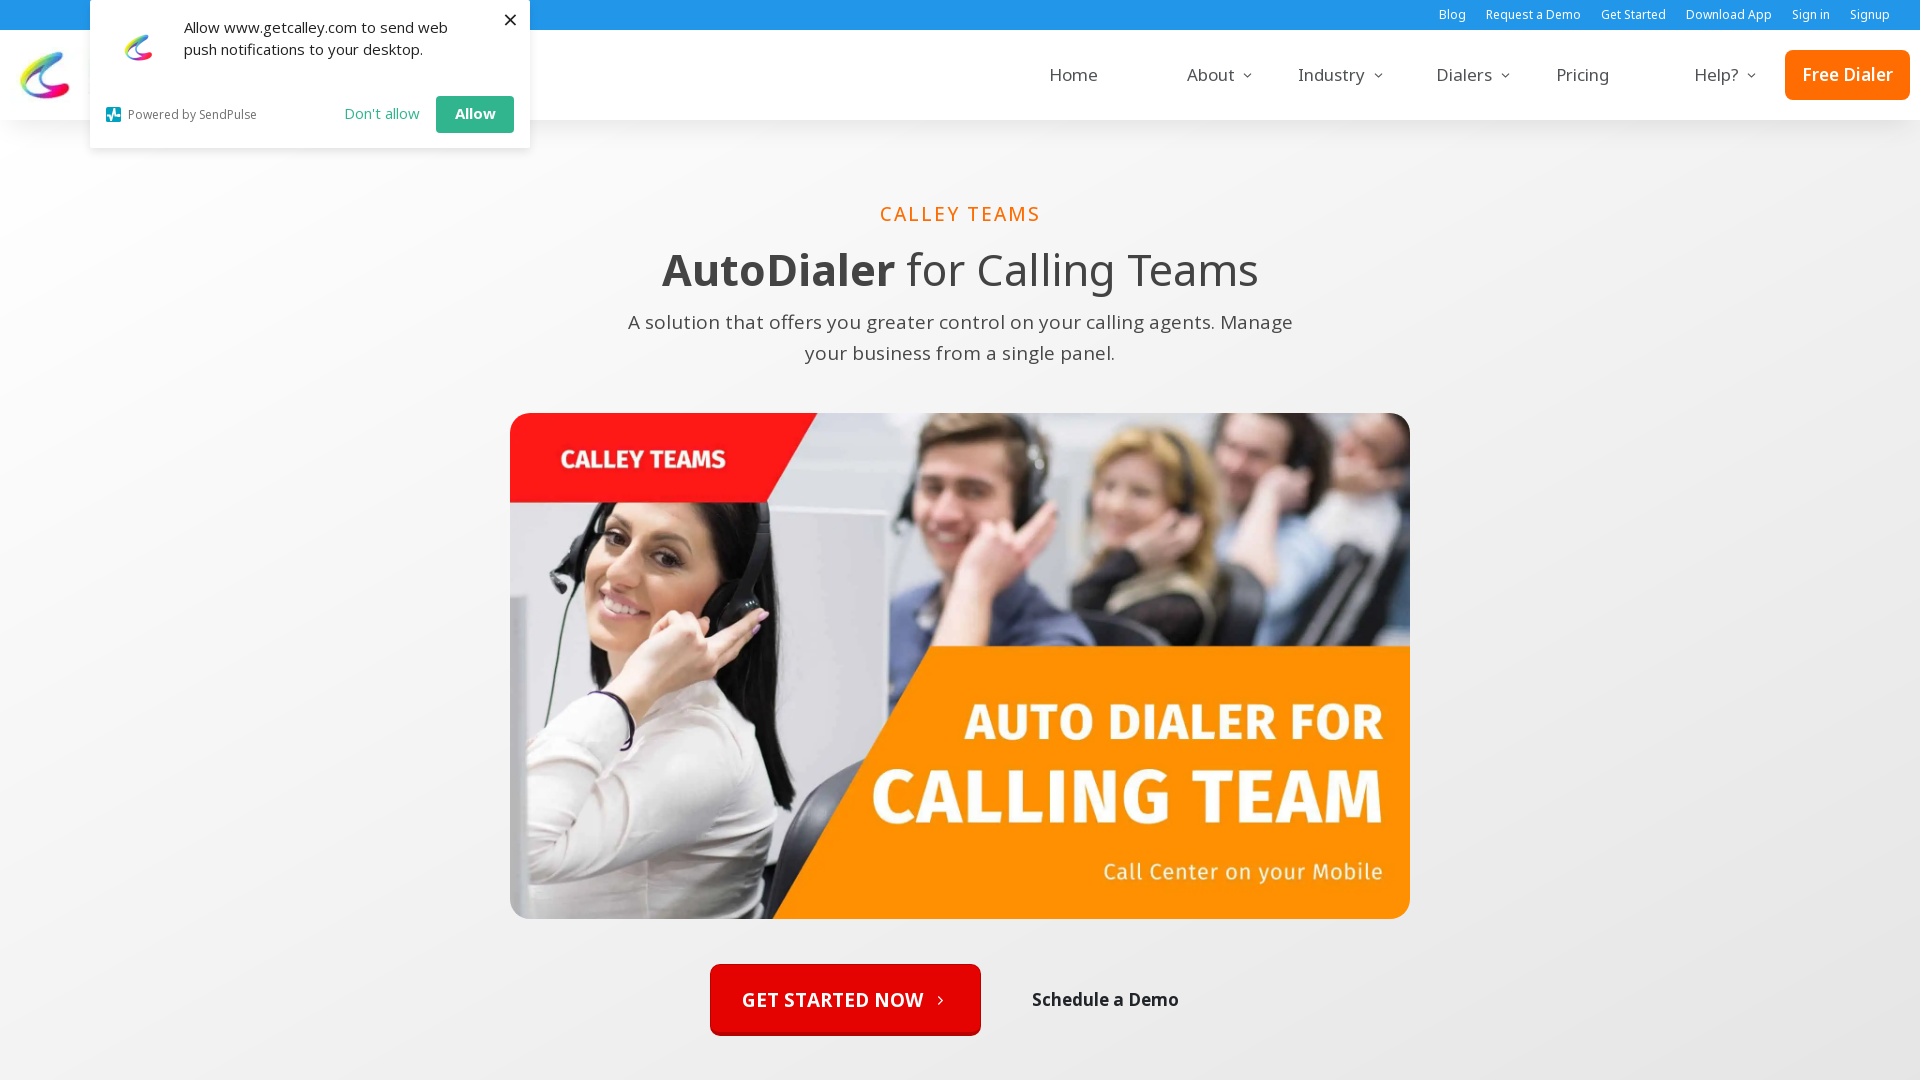

Navigated to Calley Teams Features page at 1920x1080 resolution
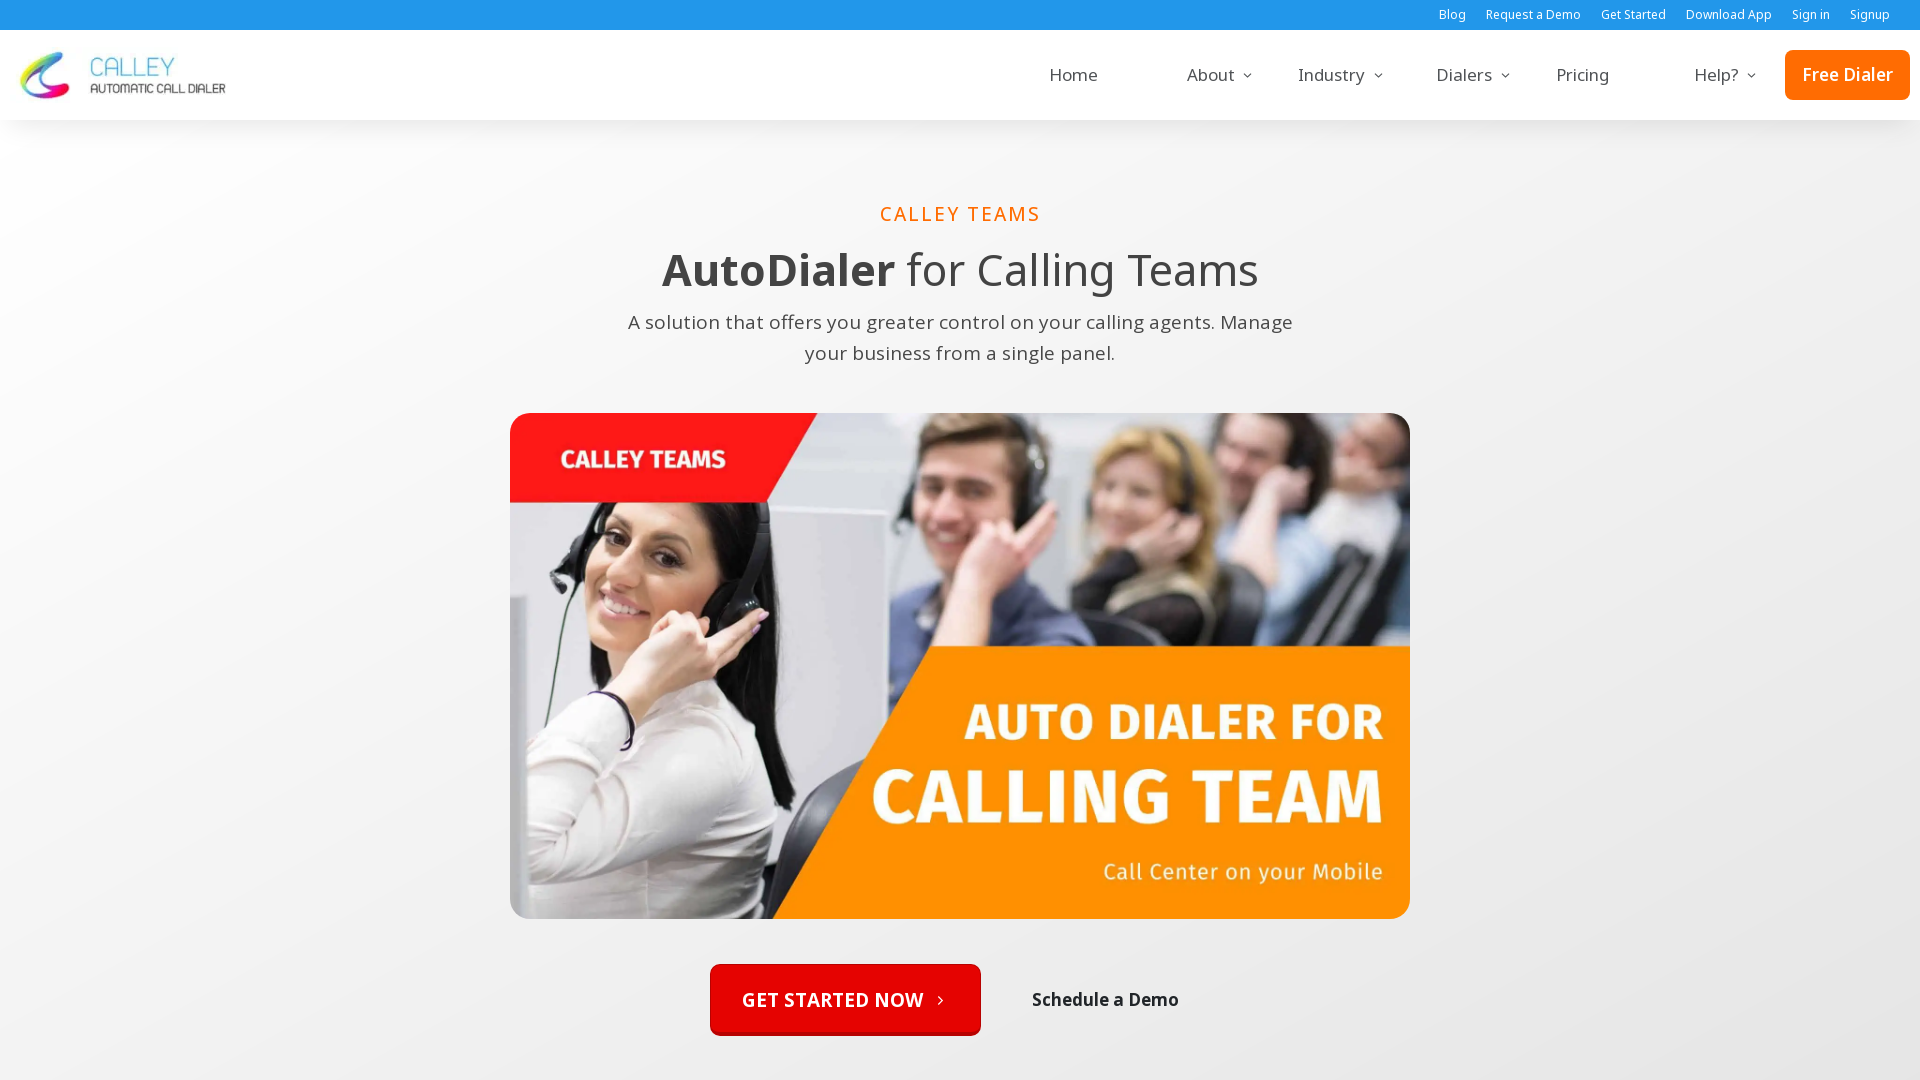

Page fully loaded at 1920x1080 resolution (networkidle)
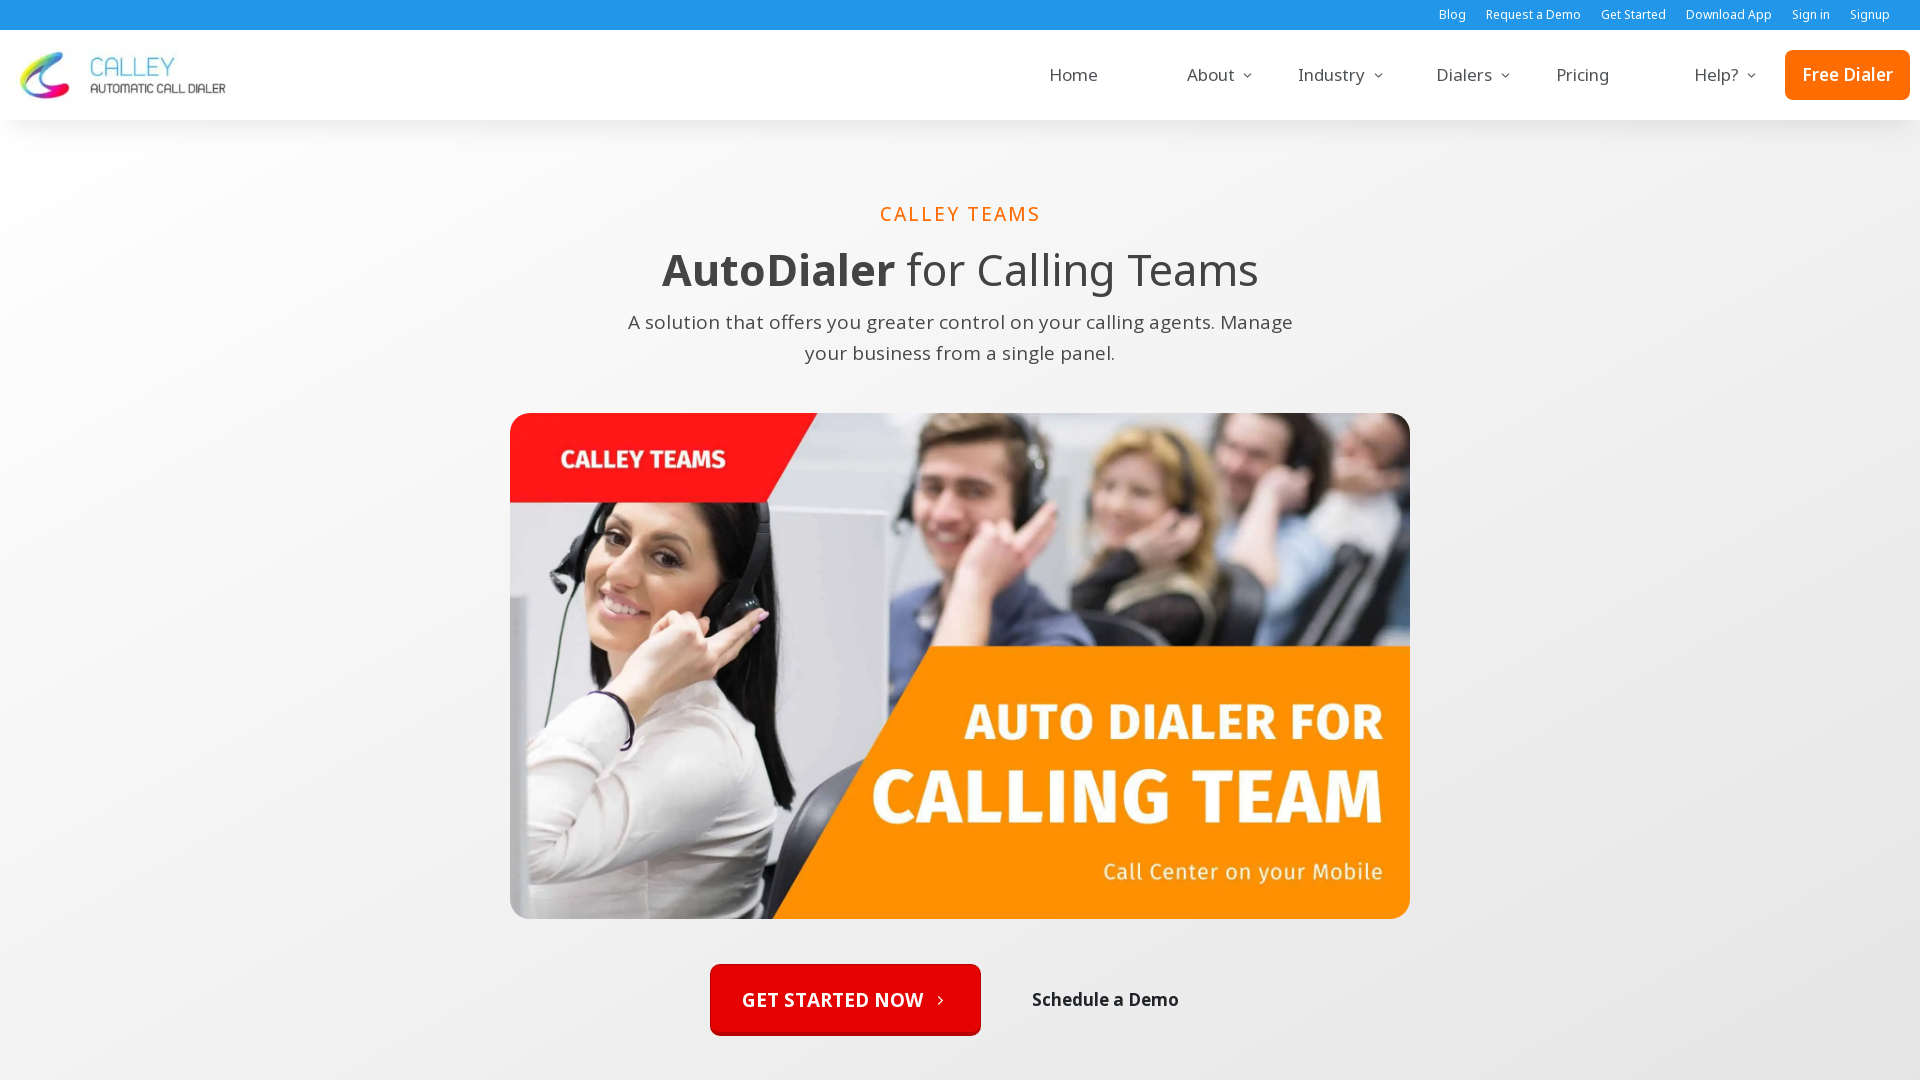

Set viewport to 1366x768
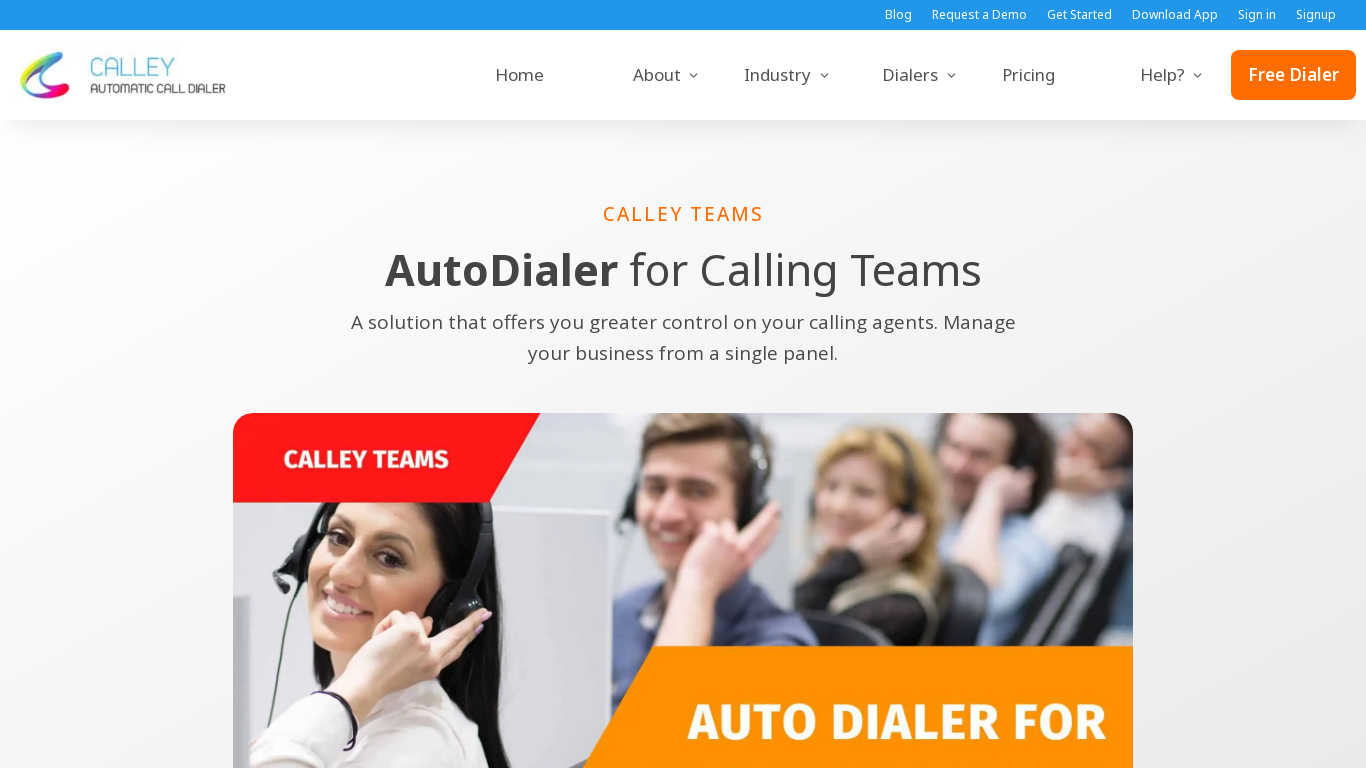

Navigated to Calley Teams Features page at 1366x768 resolution
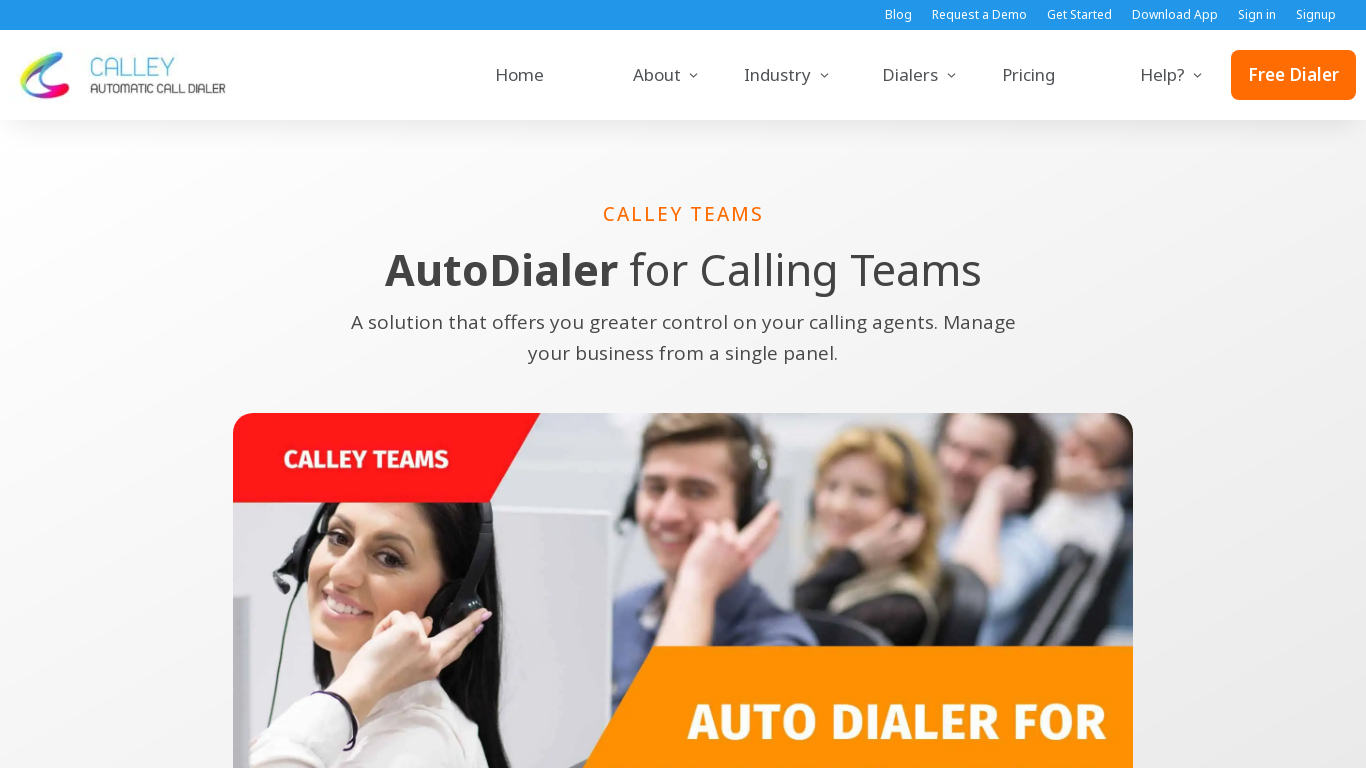

Page fully loaded at 1366x768 resolution (networkidle)
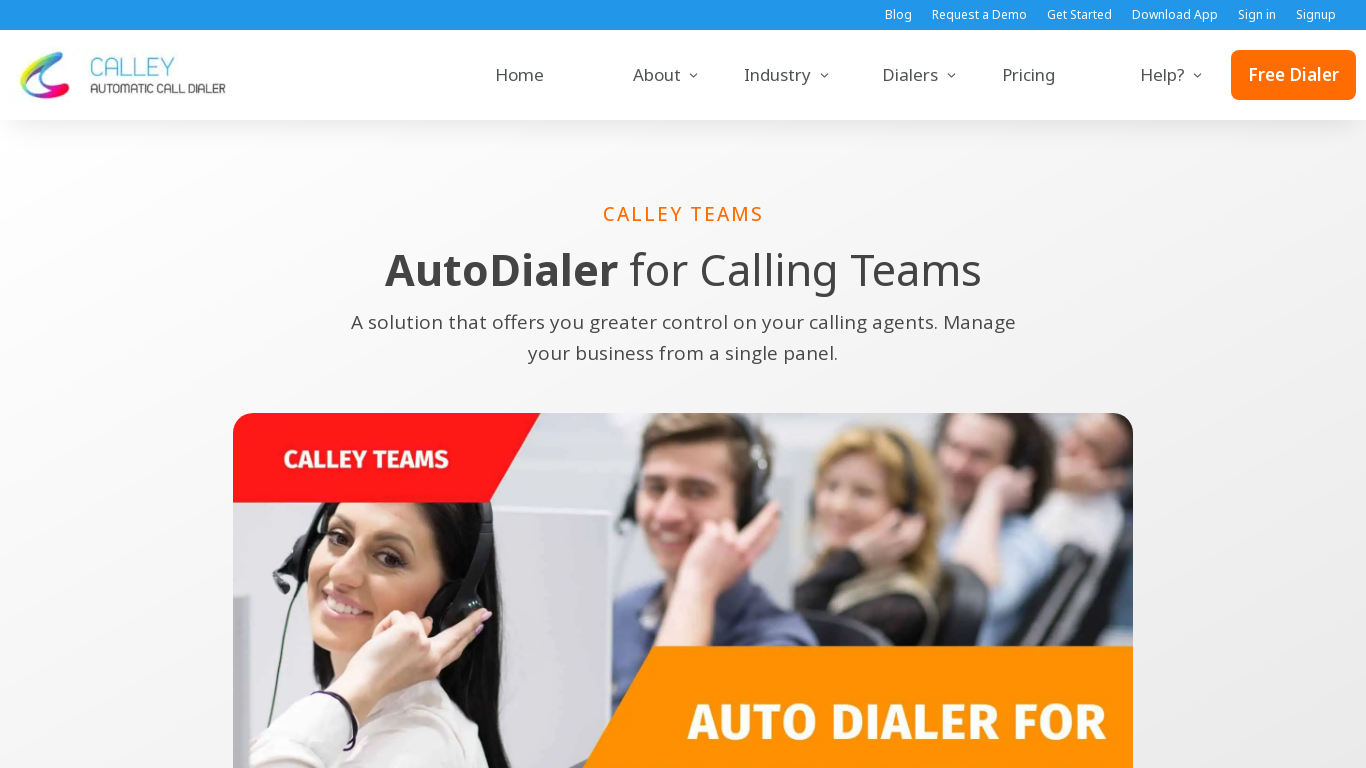

Set viewport to 1536x864
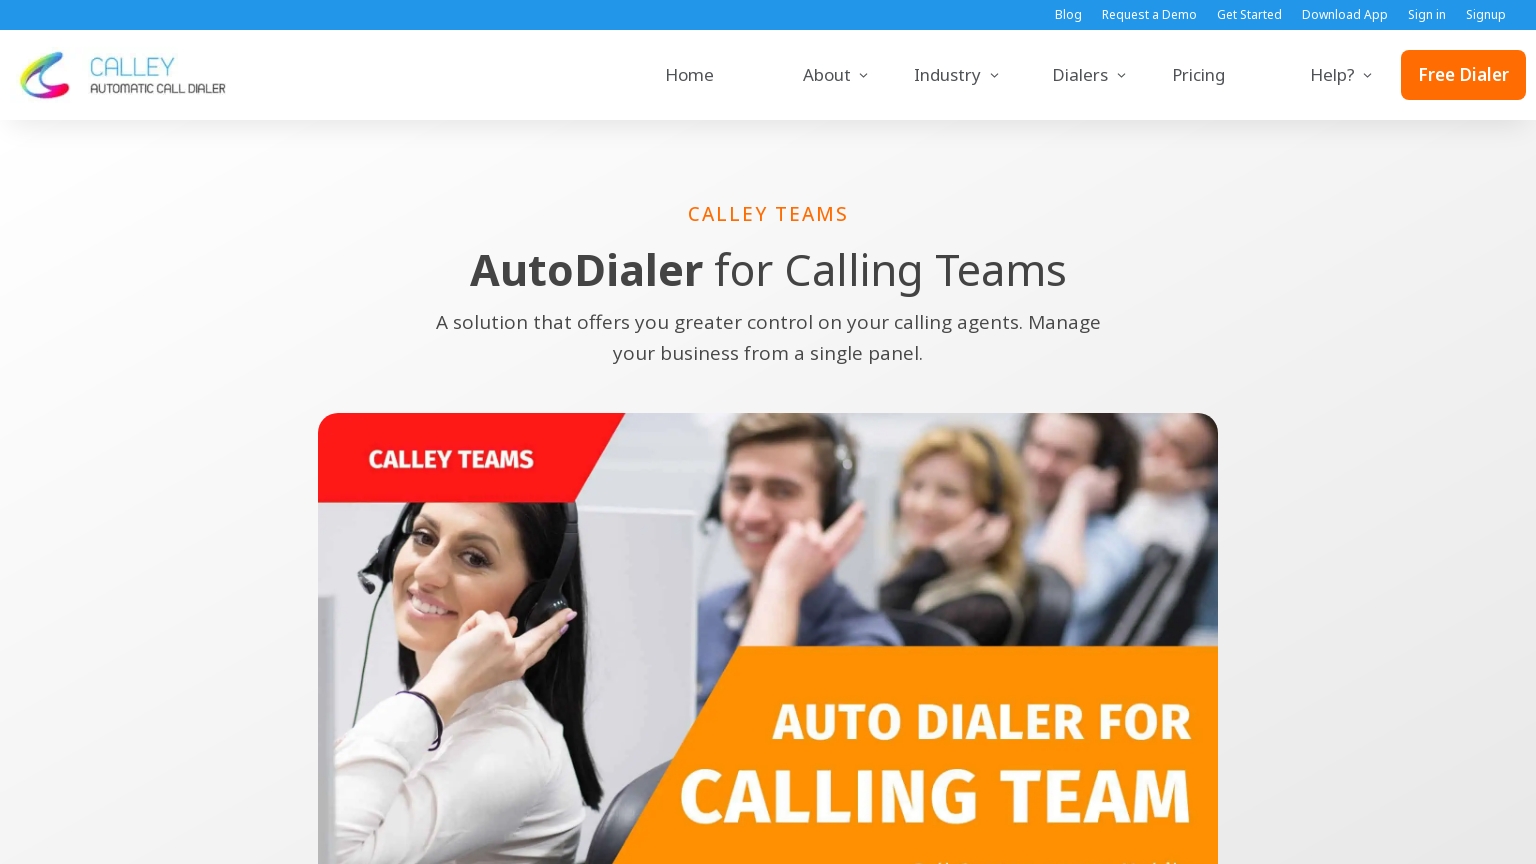

Navigated to Calley Teams Features page at 1536x864 resolution
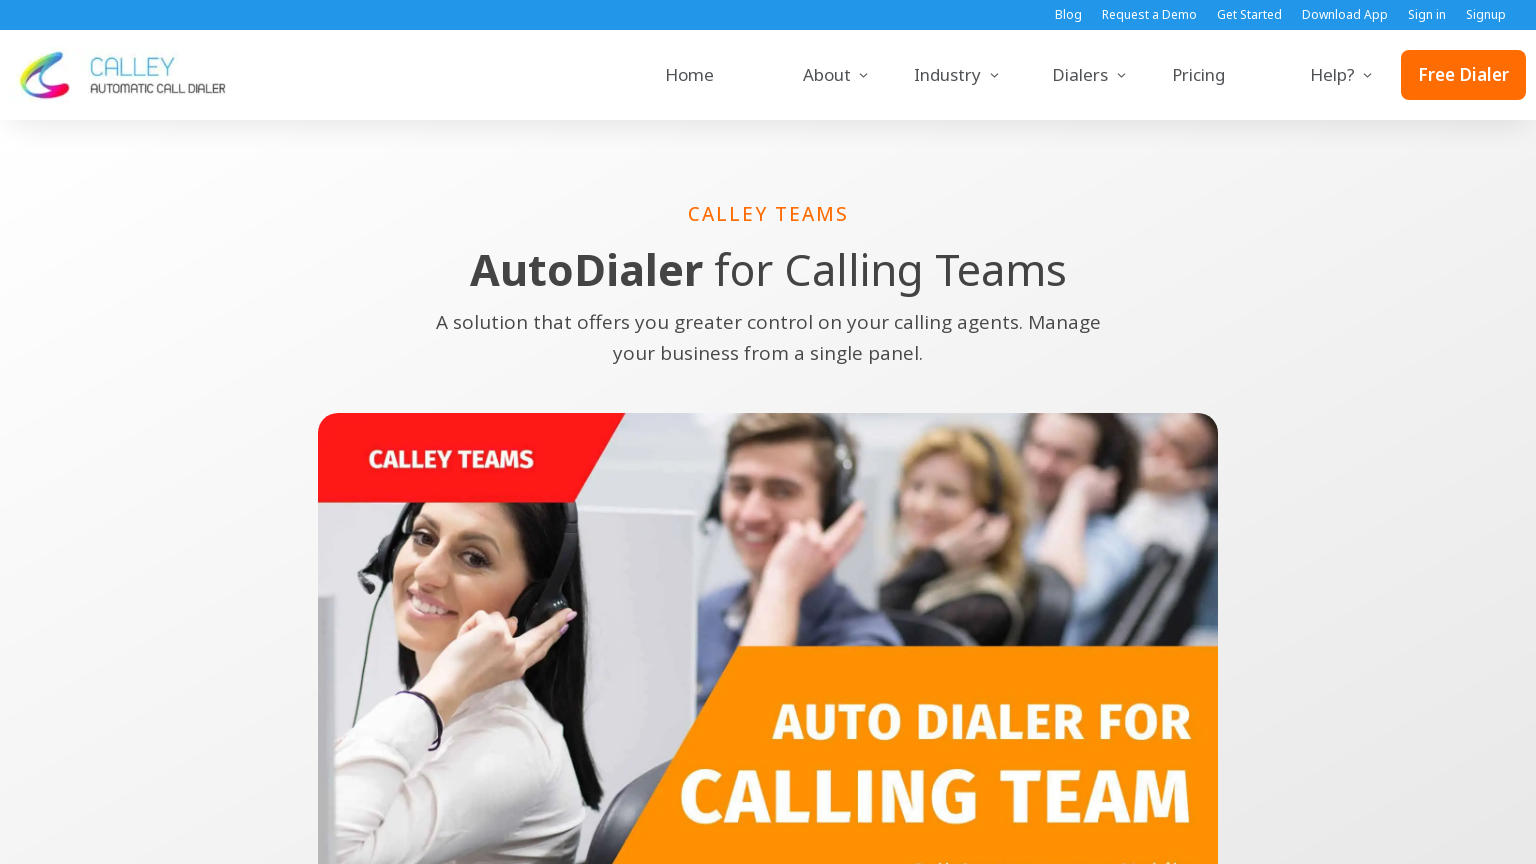

Page fully loaded at 1536x864 resolution (networkidle)
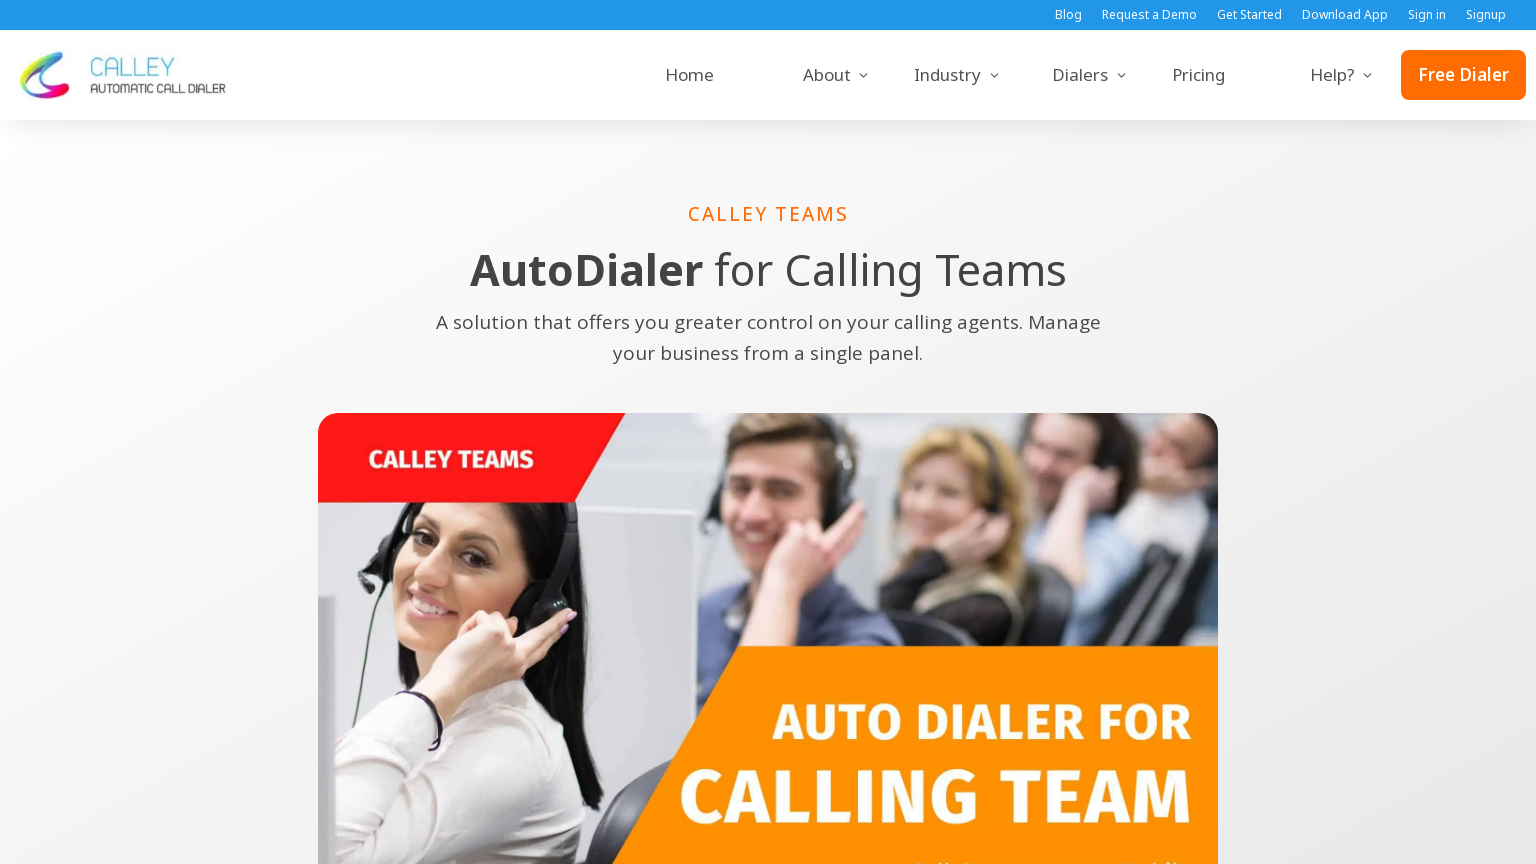

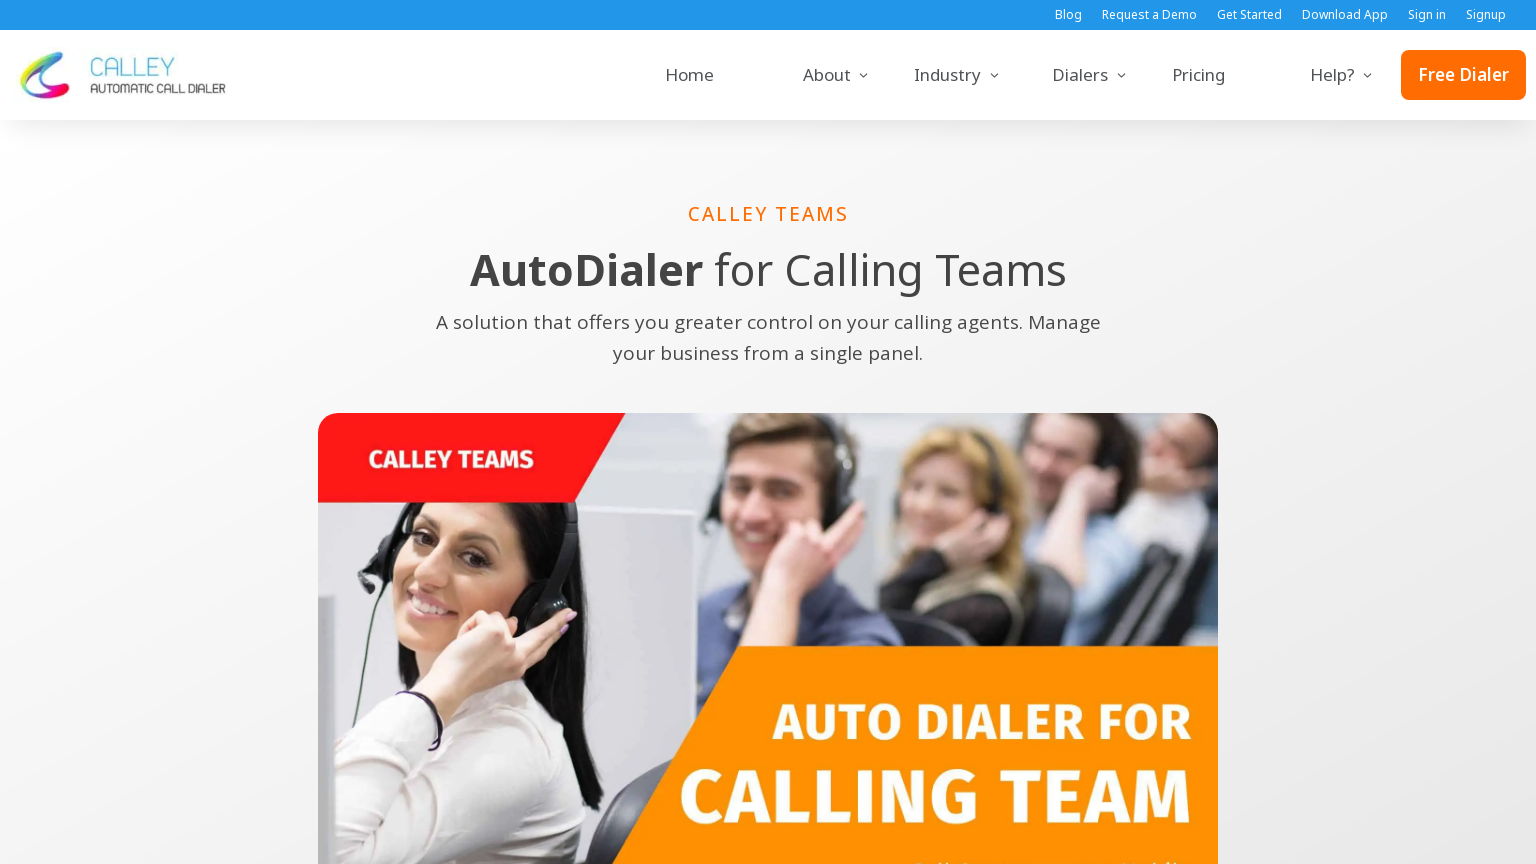